Tests keyboard input by typing text into a username input field

Starting URL: https://demoqa.com/text-box

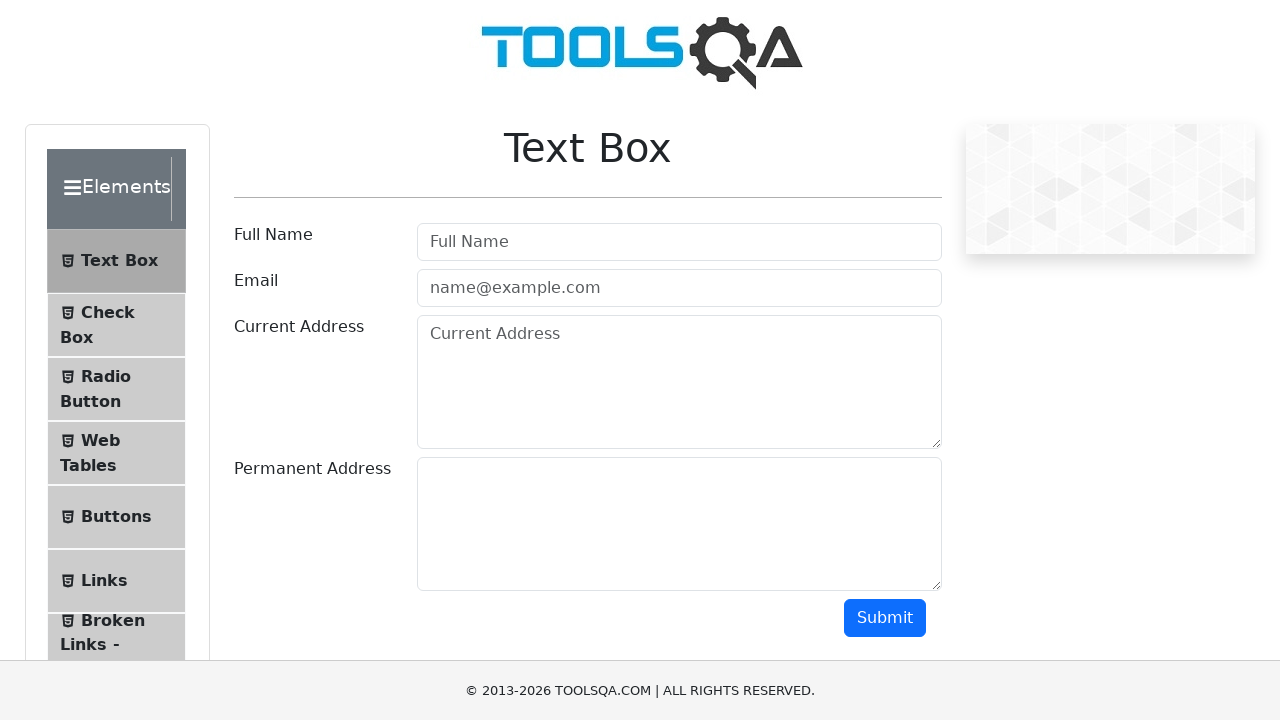

Typed 'texto' into the username input field on #userName
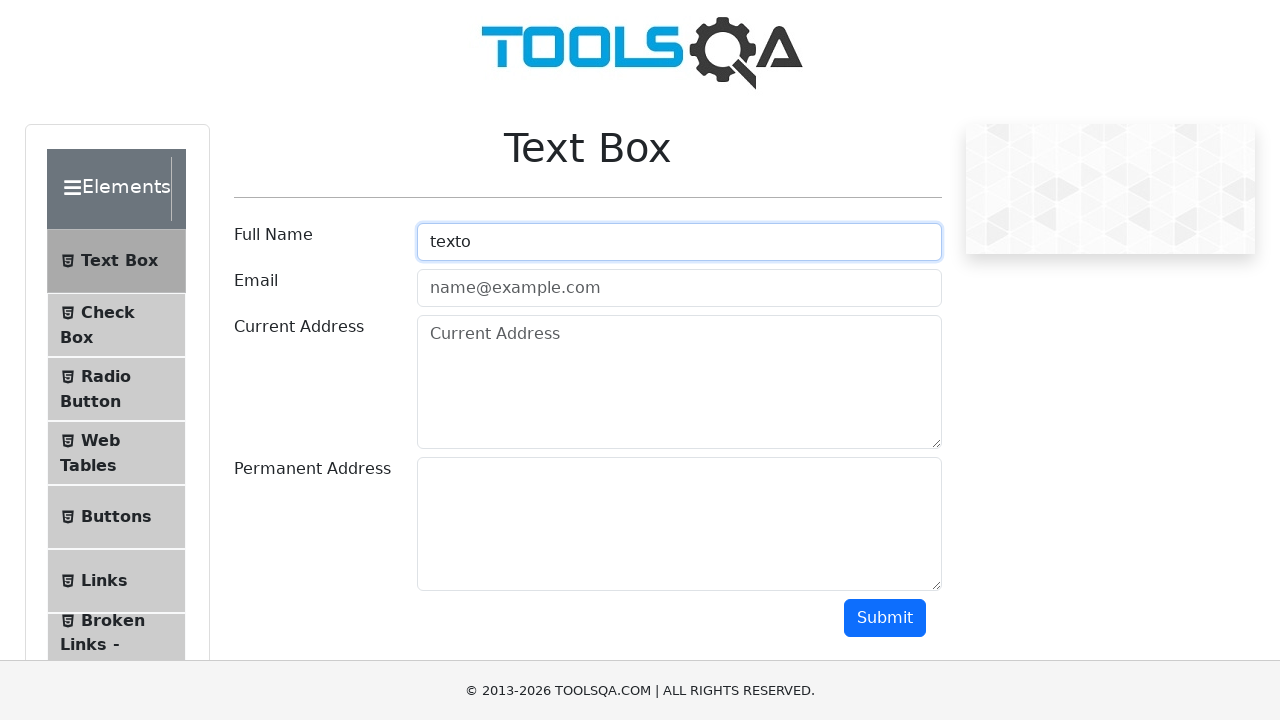

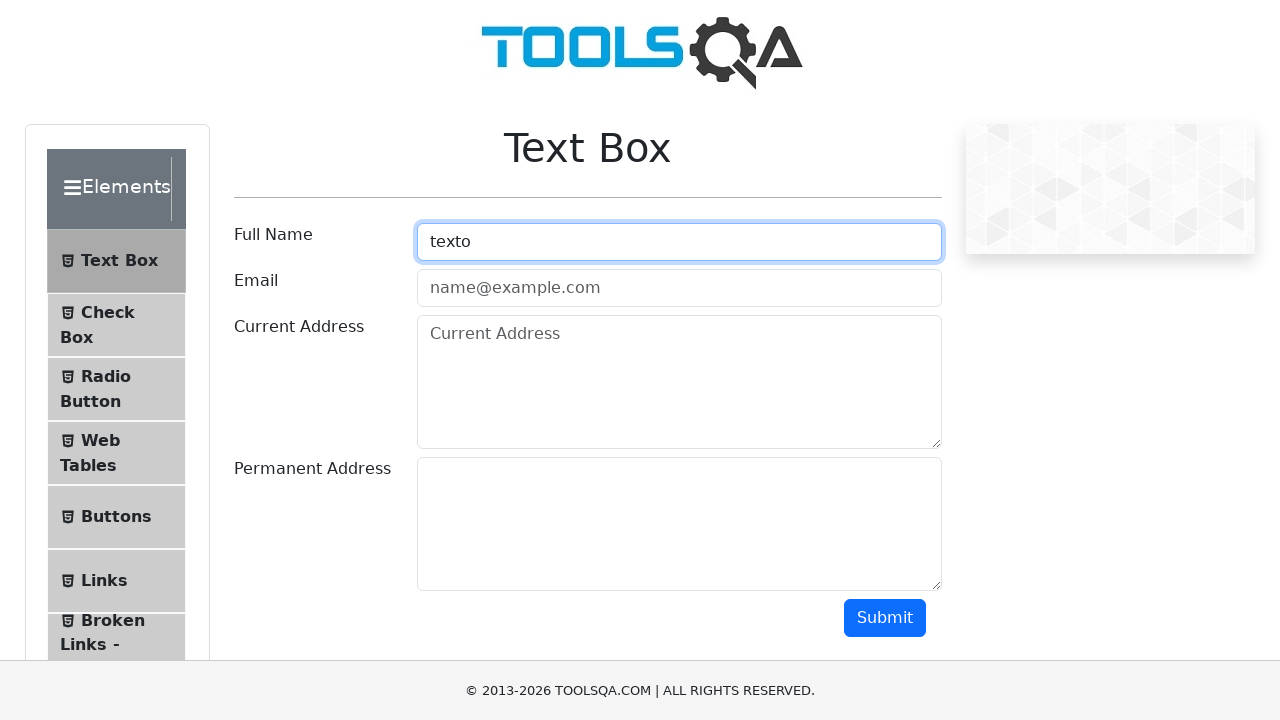